Tests calculator addition with negative numbers by entering -5 and 3, clicking calculate, and verifying the result is -2

Starting URL: https://testpages.herokuapp.com/styled/calculator

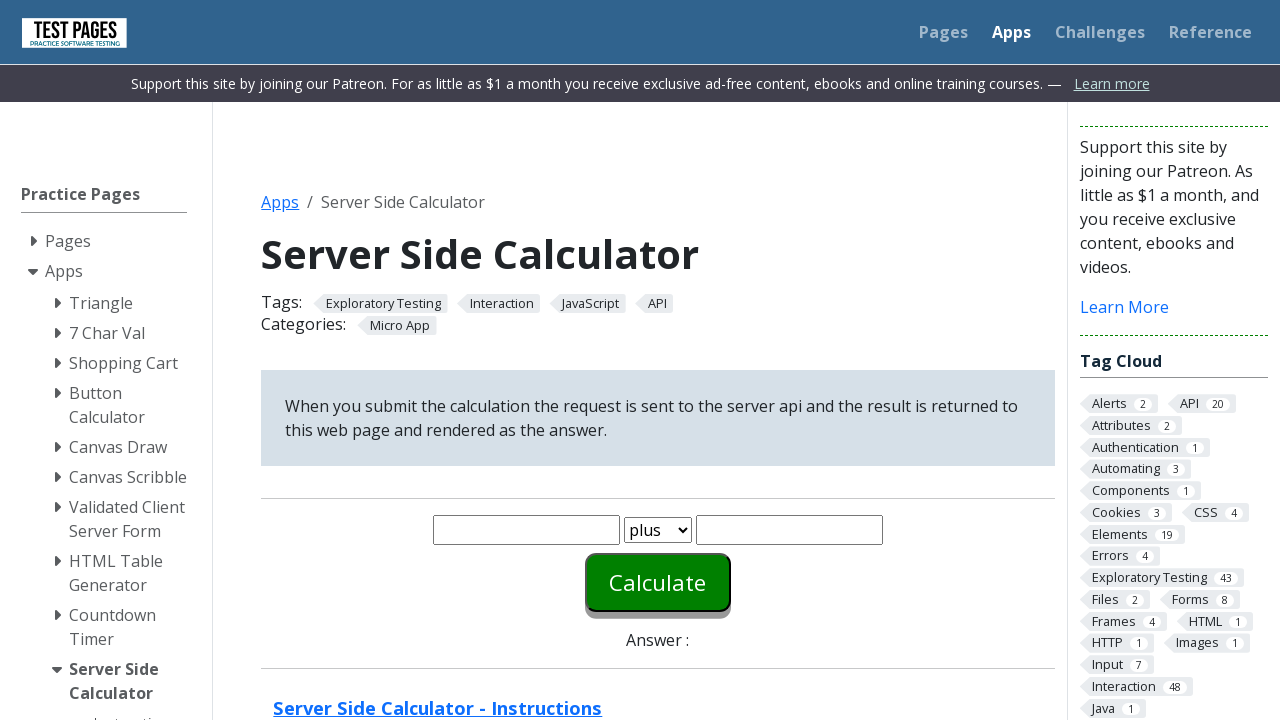

Cleared first input field on #number1
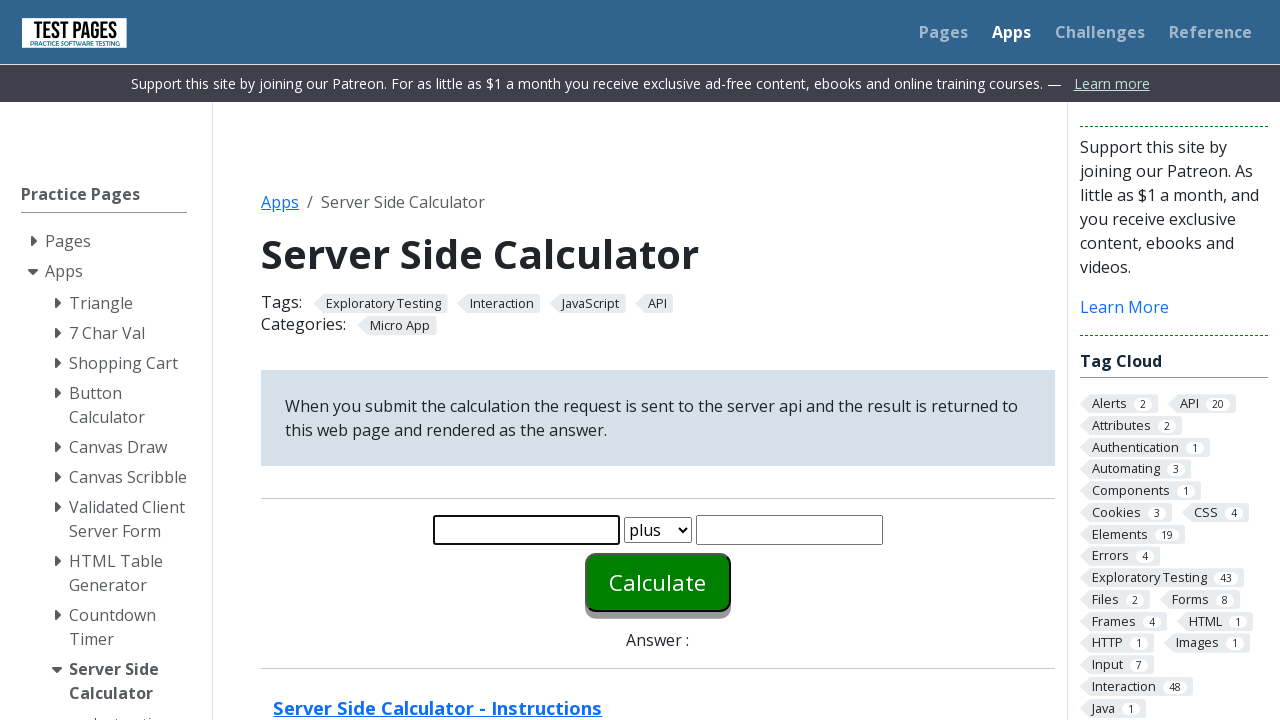

Entered -5 in first input field on #number1
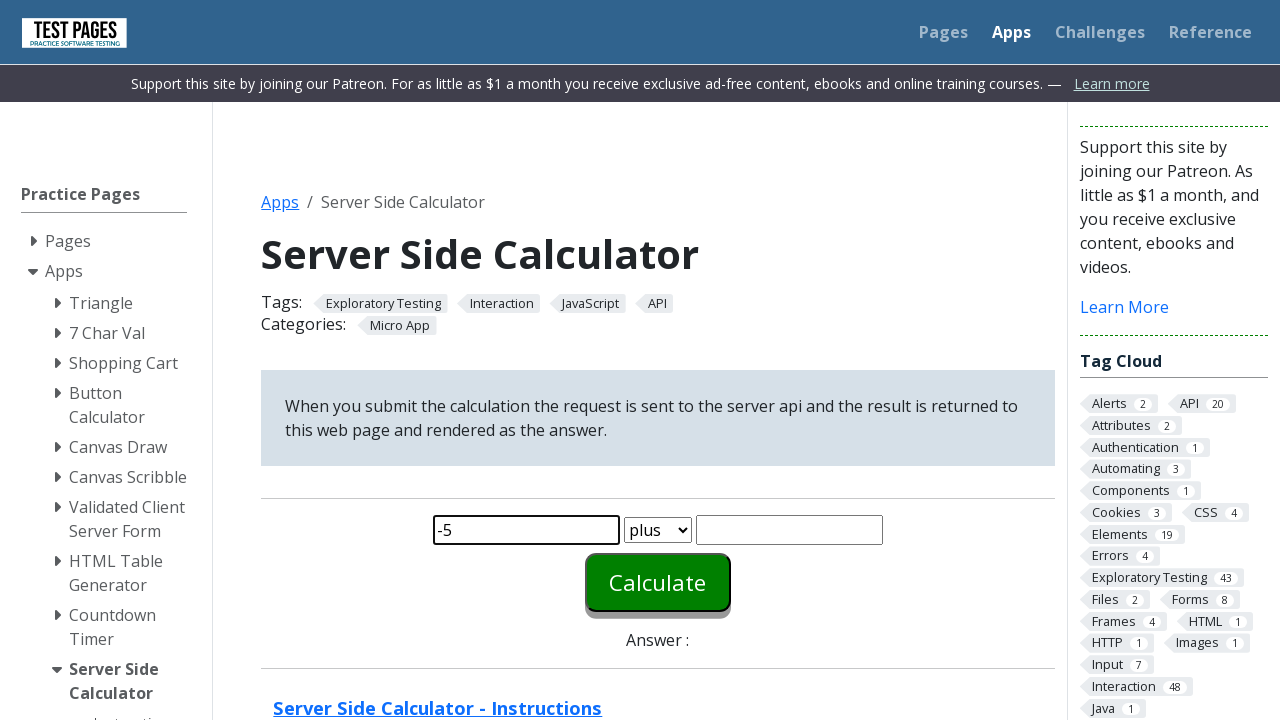

Cleared second input field on #number2
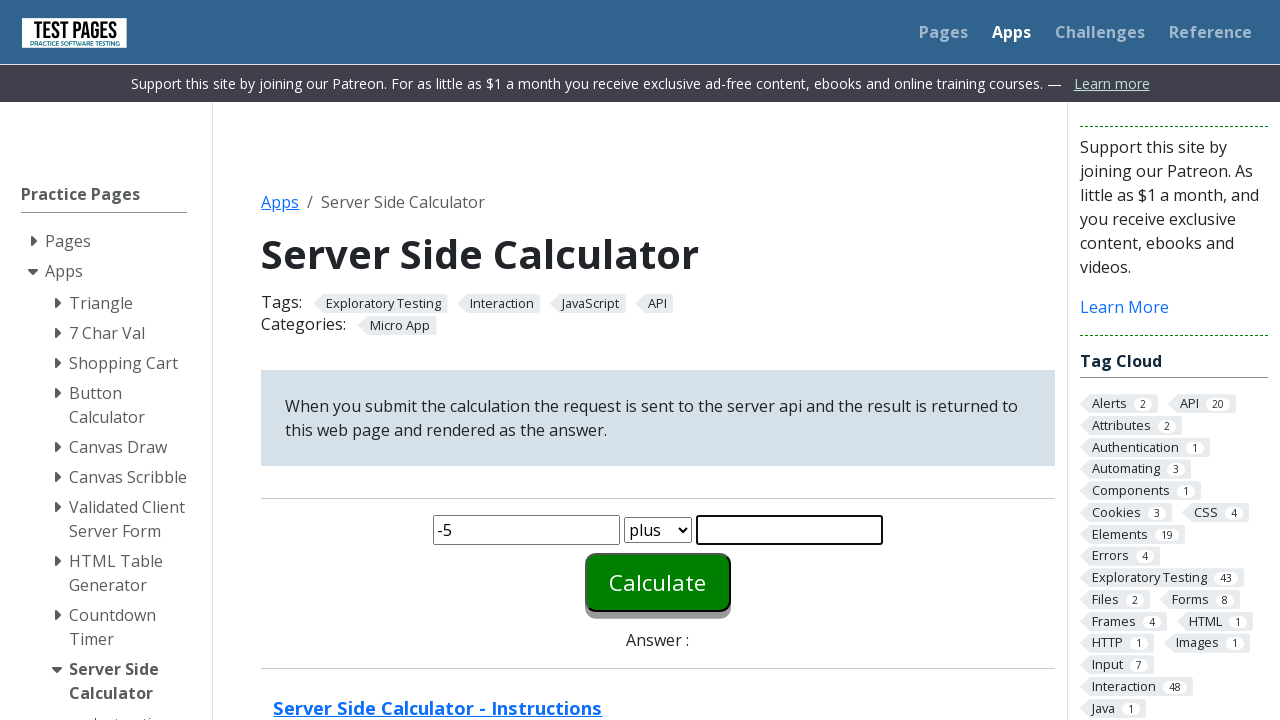

Entered 3 in second input field on #number2
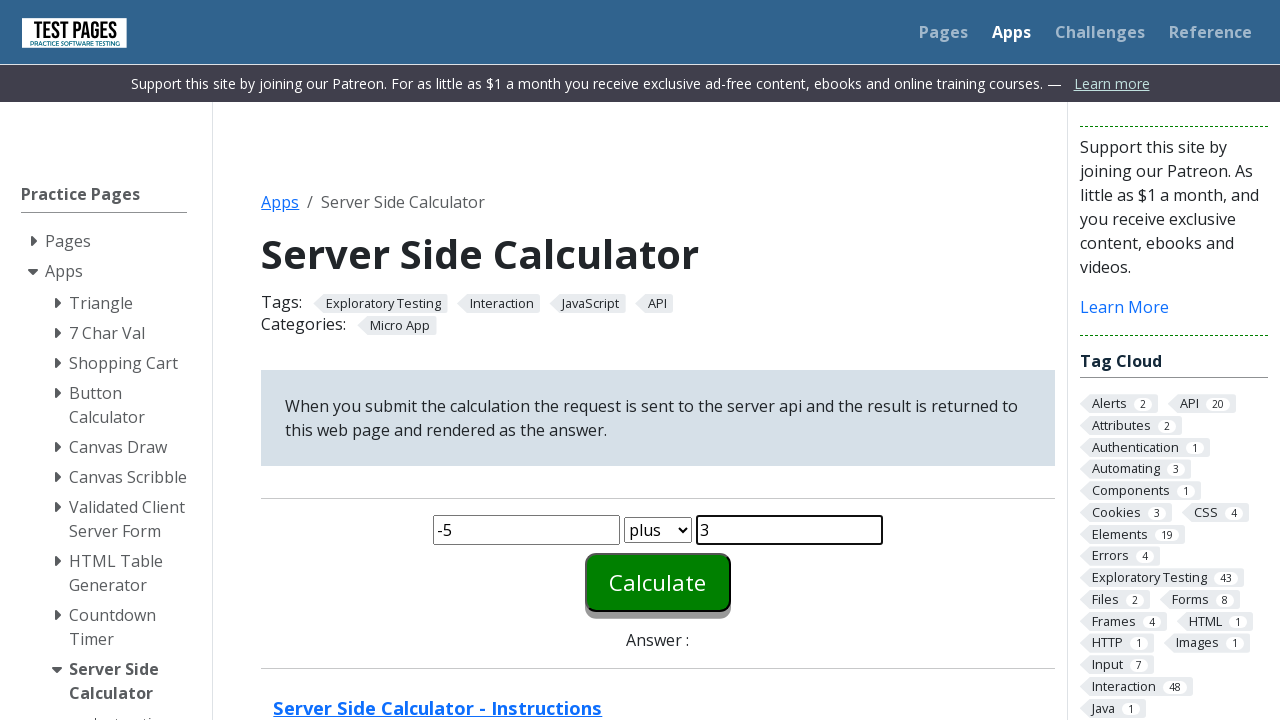

Clicked calculate button at (658, 582) on #calculate
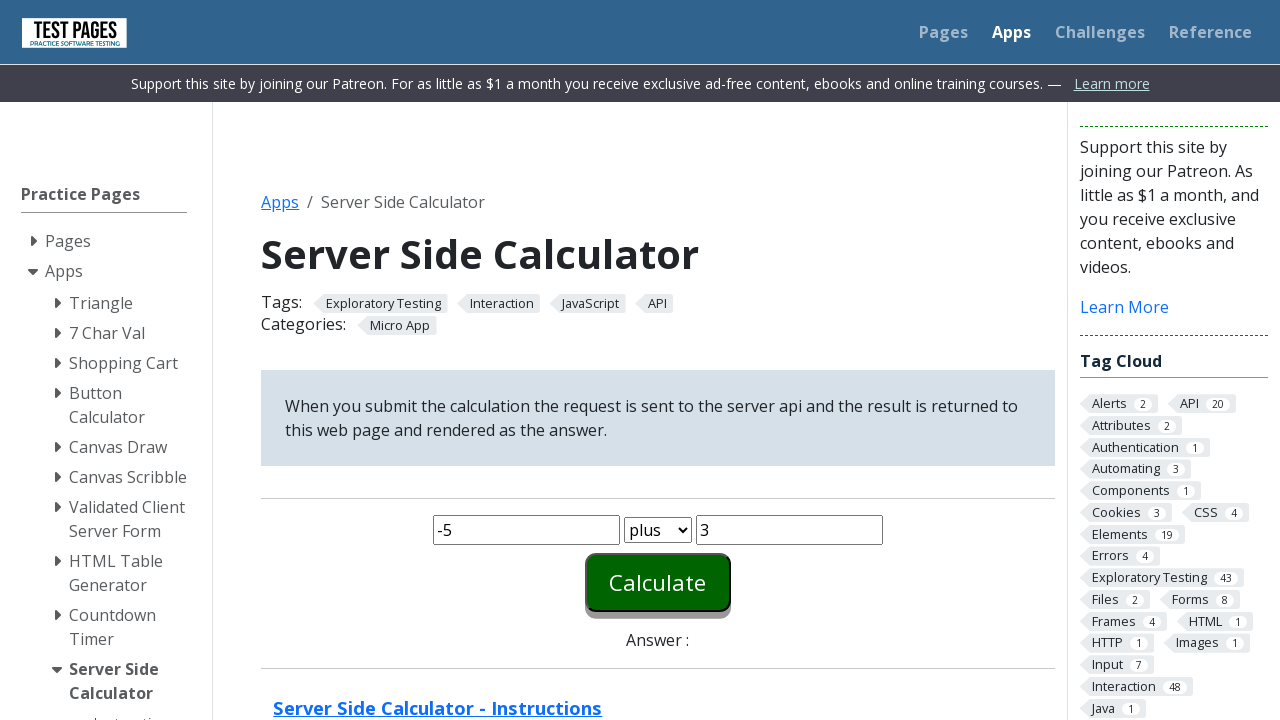

Result field loaded
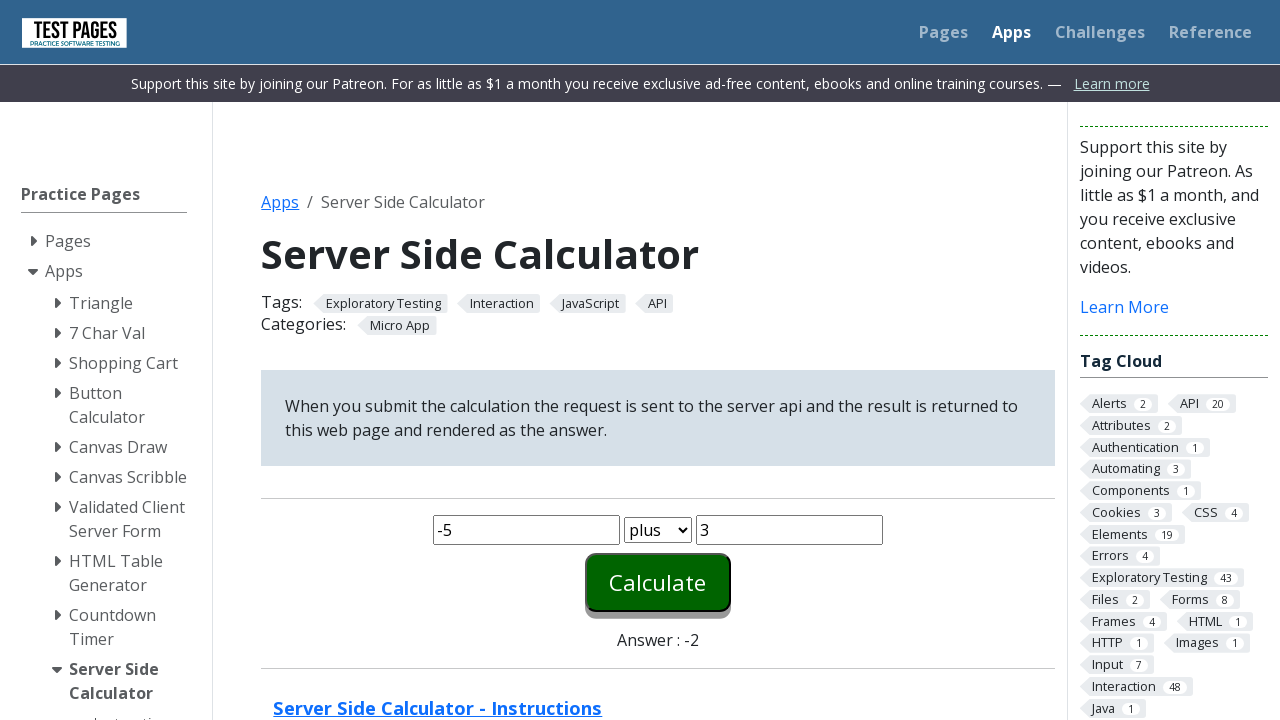

Retrieved result value: -2
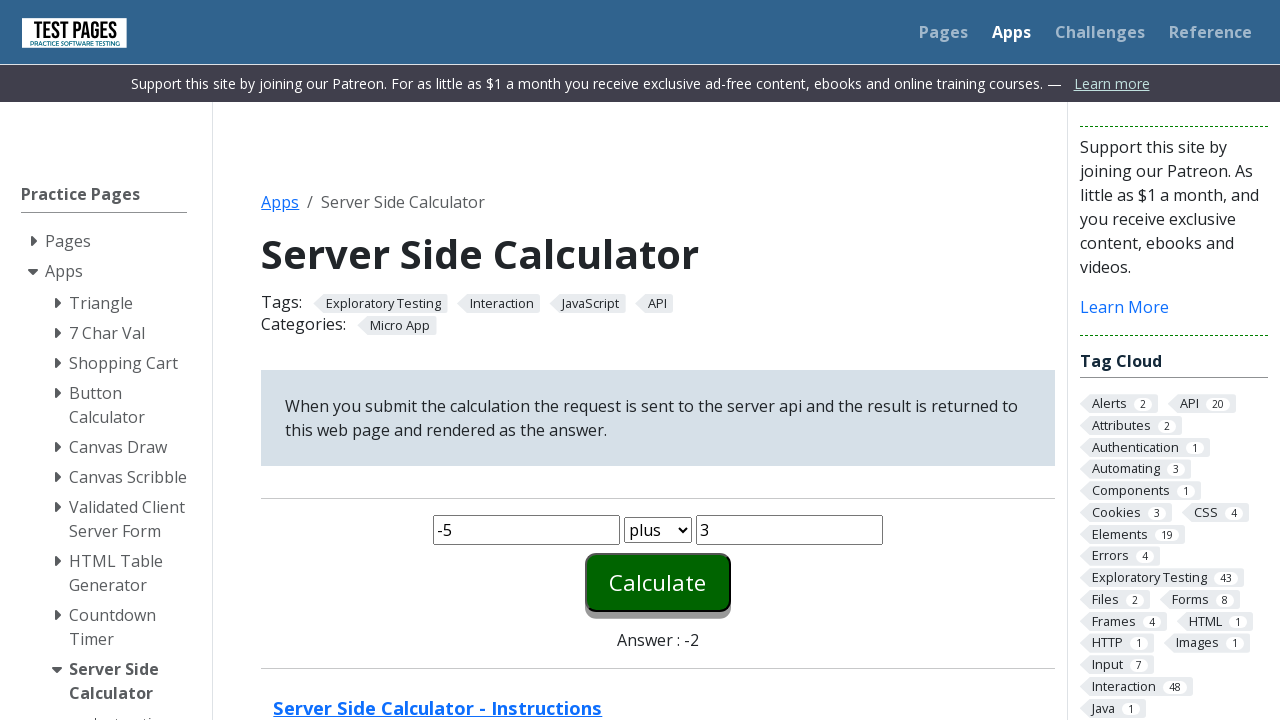

Verified result is -2 (assertion passed)
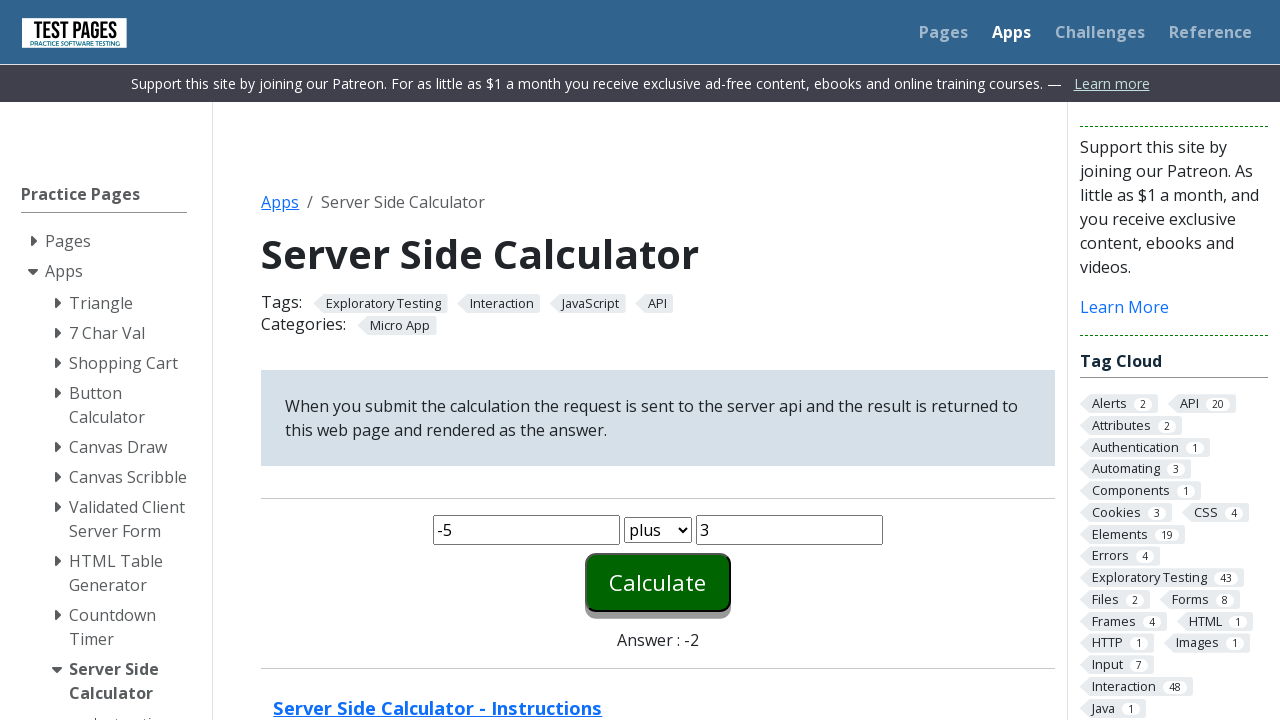

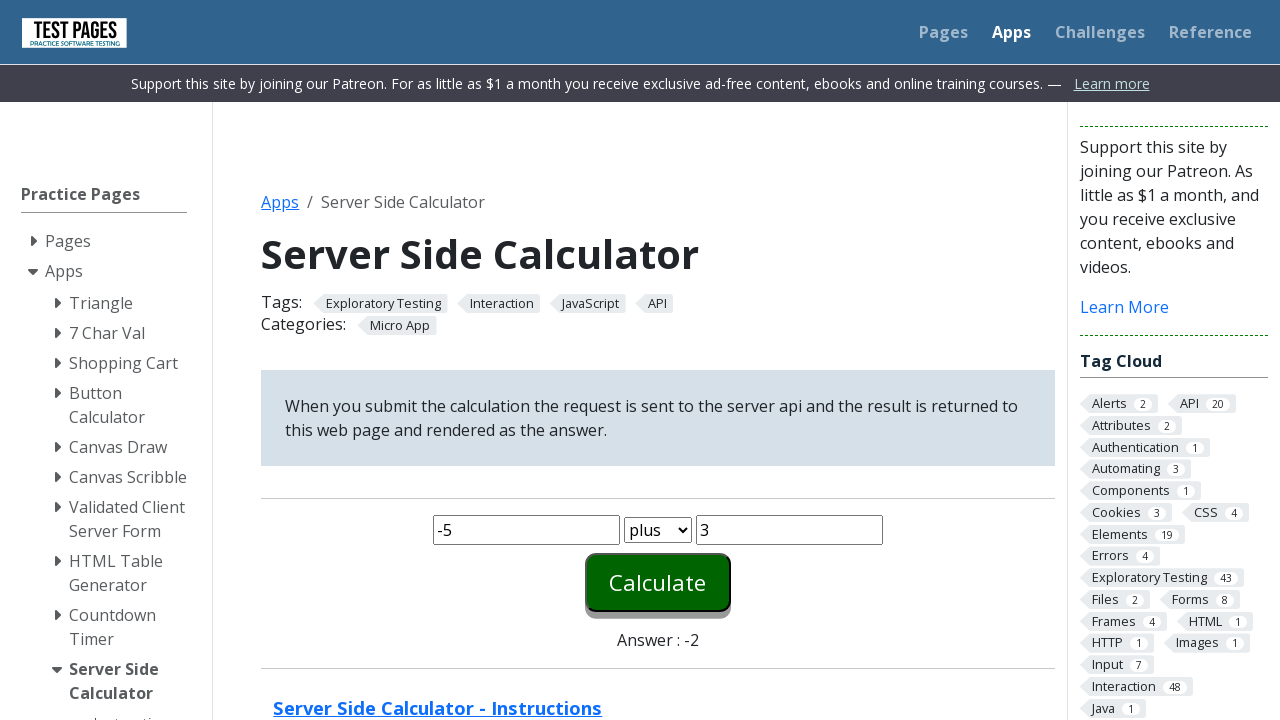